Tests the About Us button by clicking it to open the About Us modal and then closing it

Starting URL: https://www.demoblaze.com/index.html

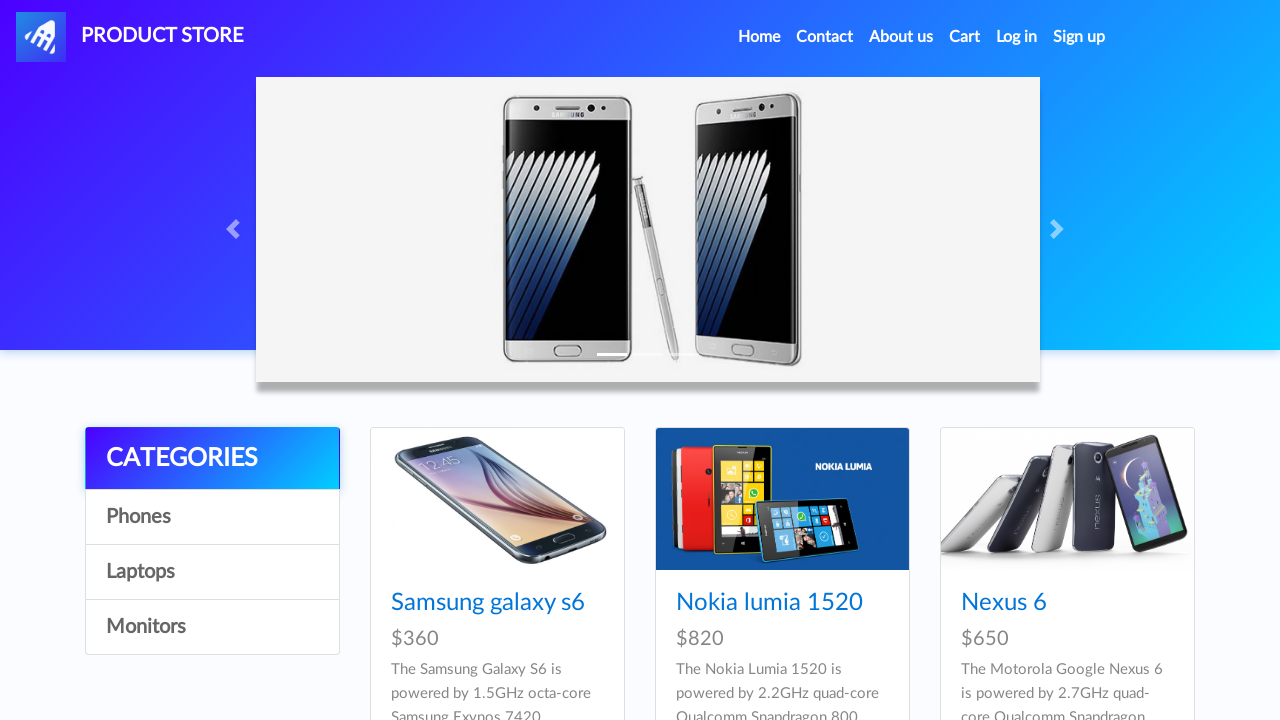

Clicked About Us button to open modal at (901, 37) on a:text('About us')
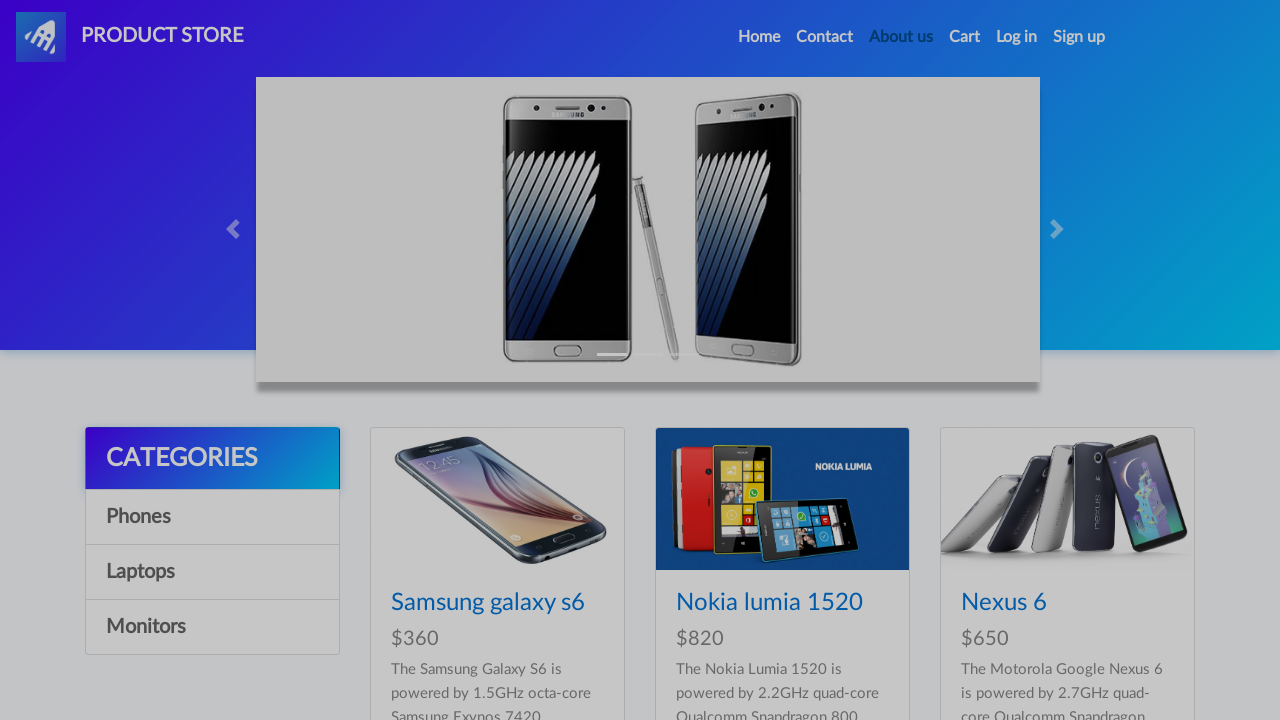

About Us modal is now visible
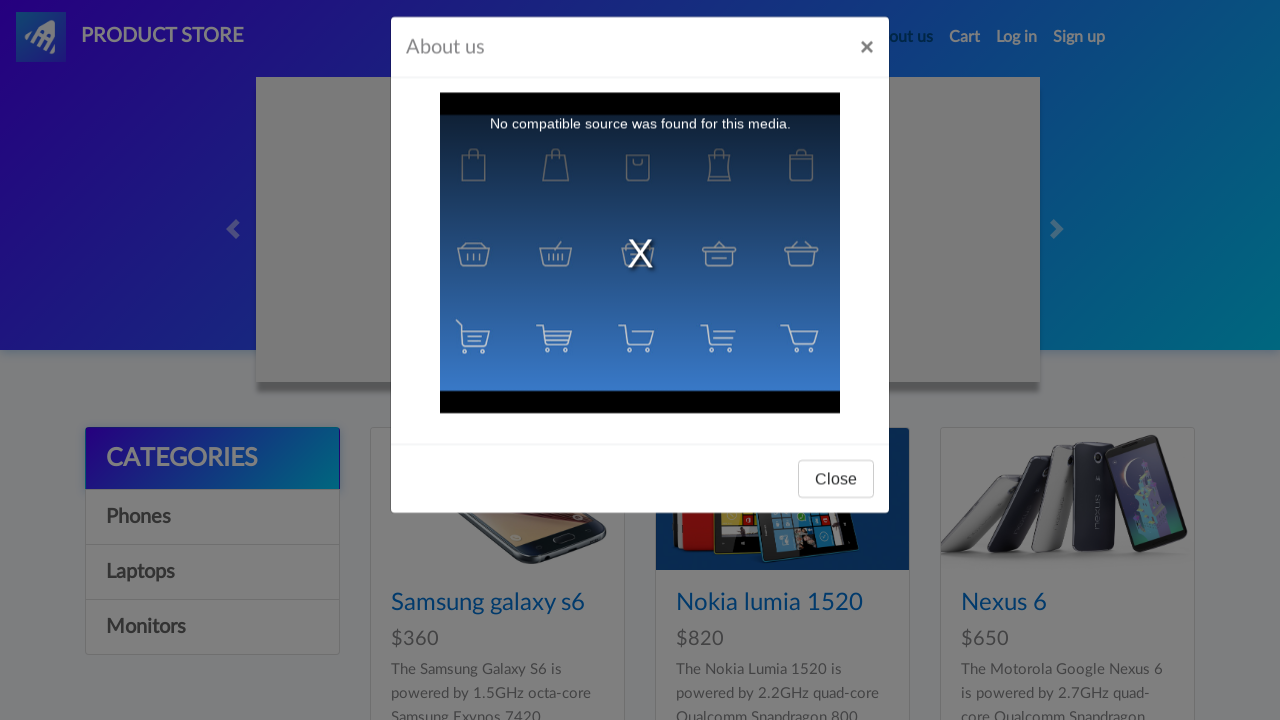

Clicked Close button to dismiss the About Us modal at (836, 493) on #videoModal button:text('Close')
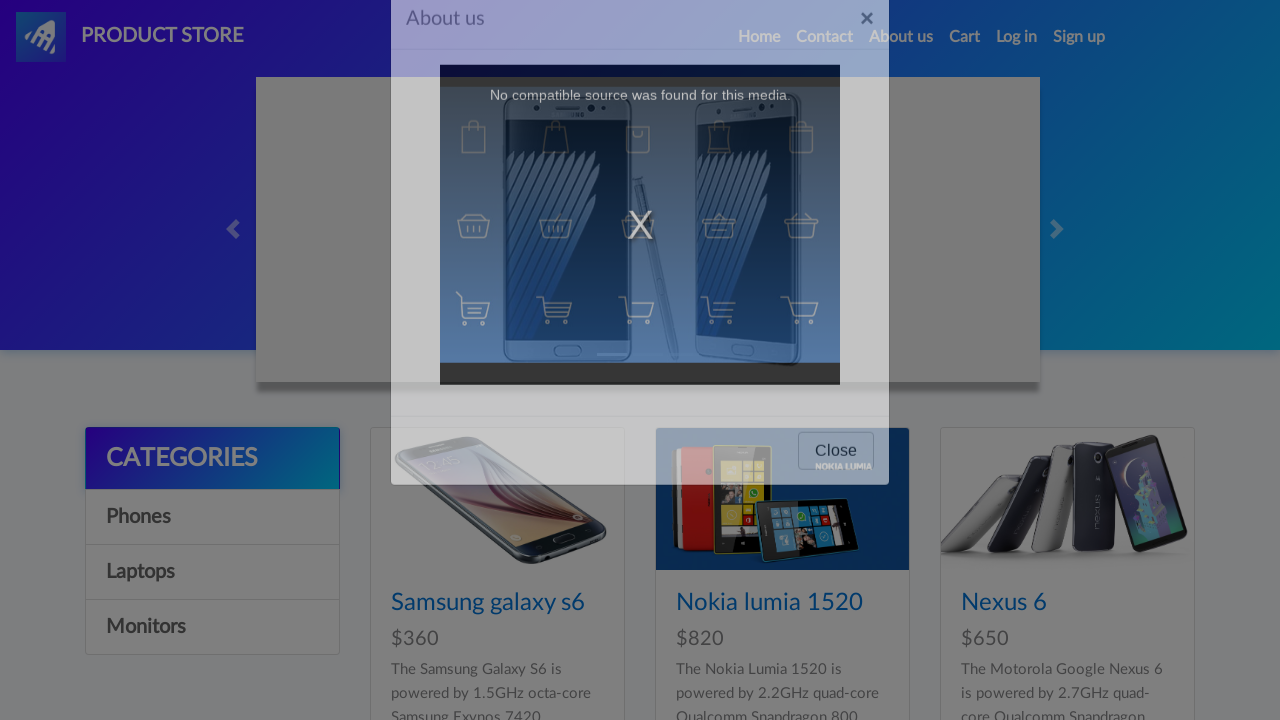

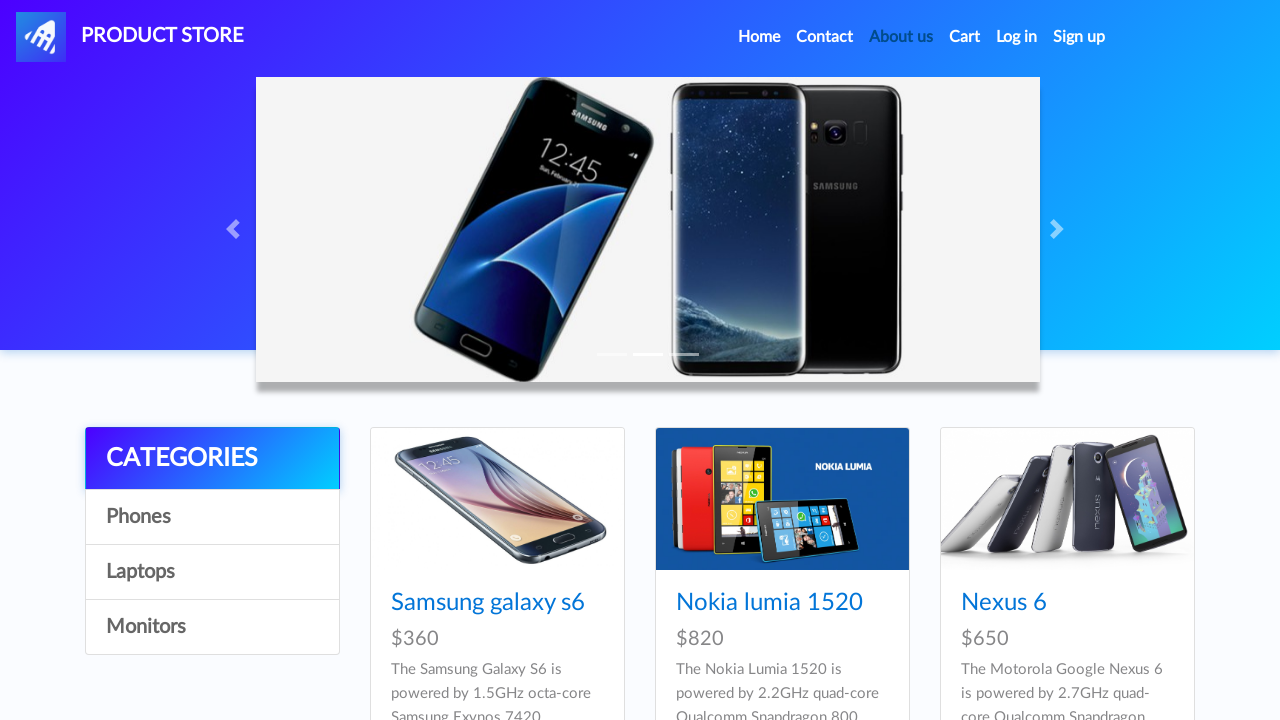